Tests drag and drop functionality by dragging column A header directly to column B header and verifying the swap

Starting URL: https://the-internet.herokuapp.com/drag_and_drop

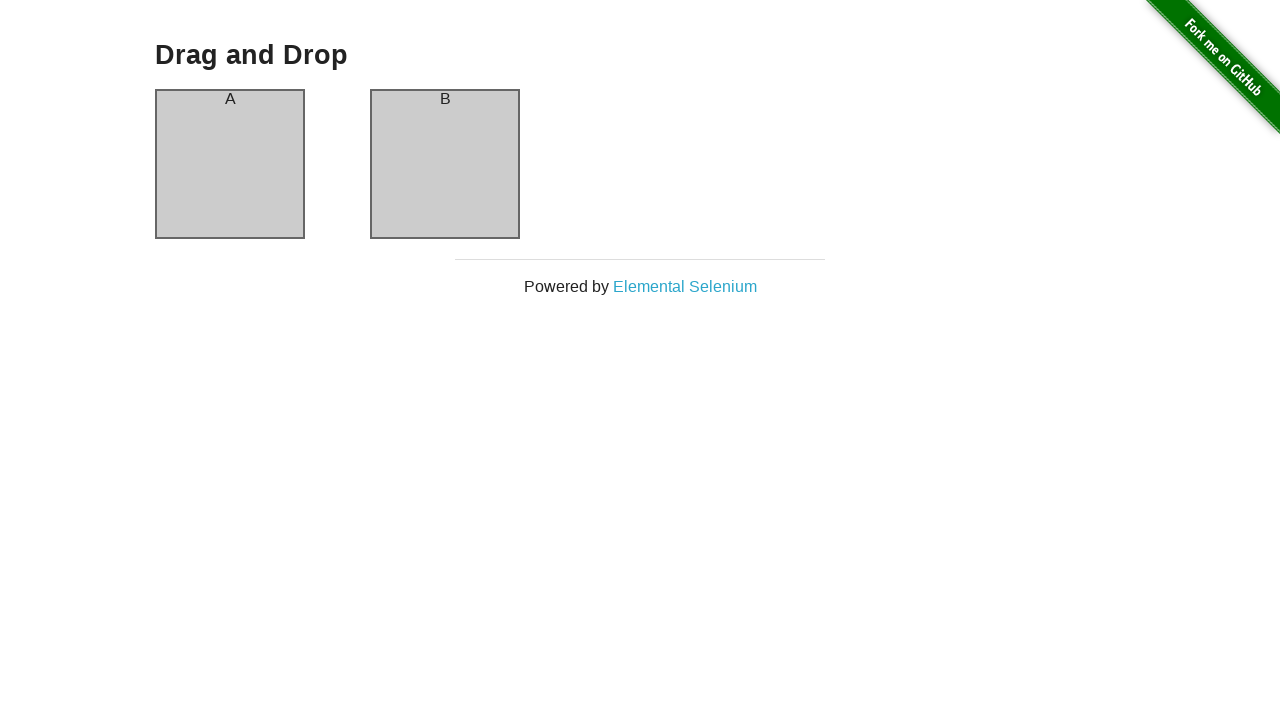

Waited for column A header to be present
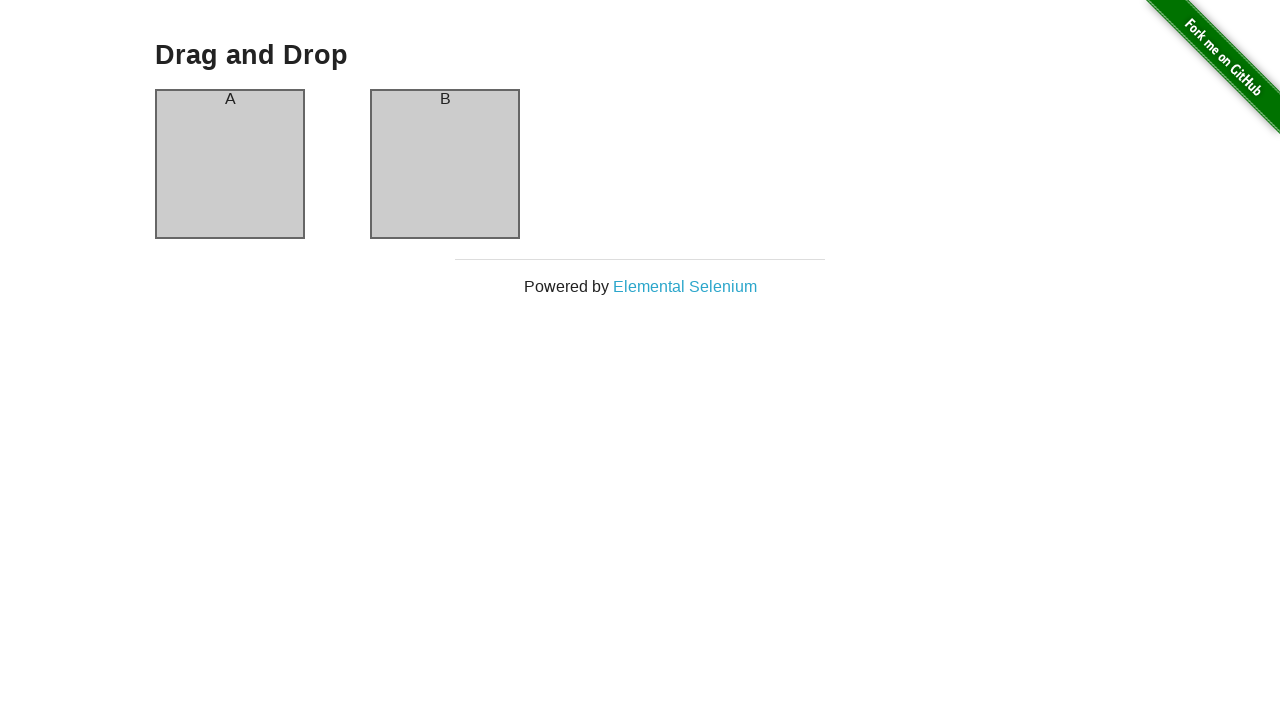

Verified column A header contains text 'A'
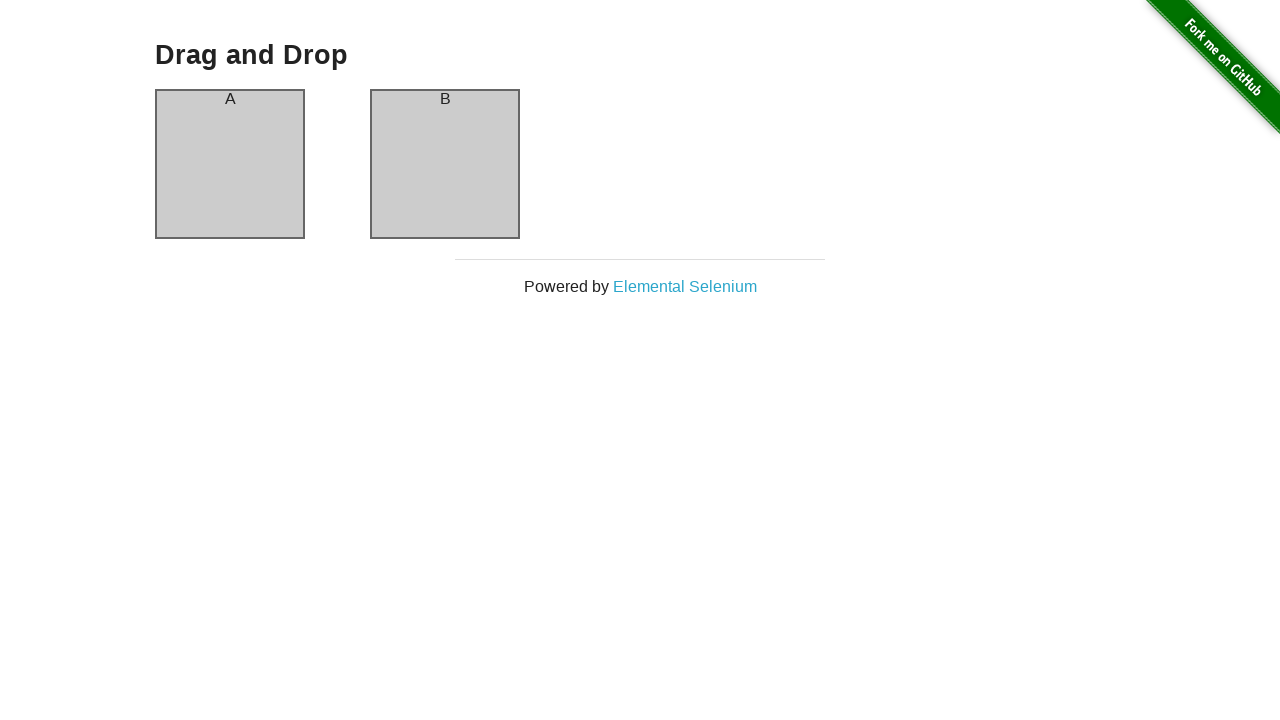

Verified column B header contains text 'B'
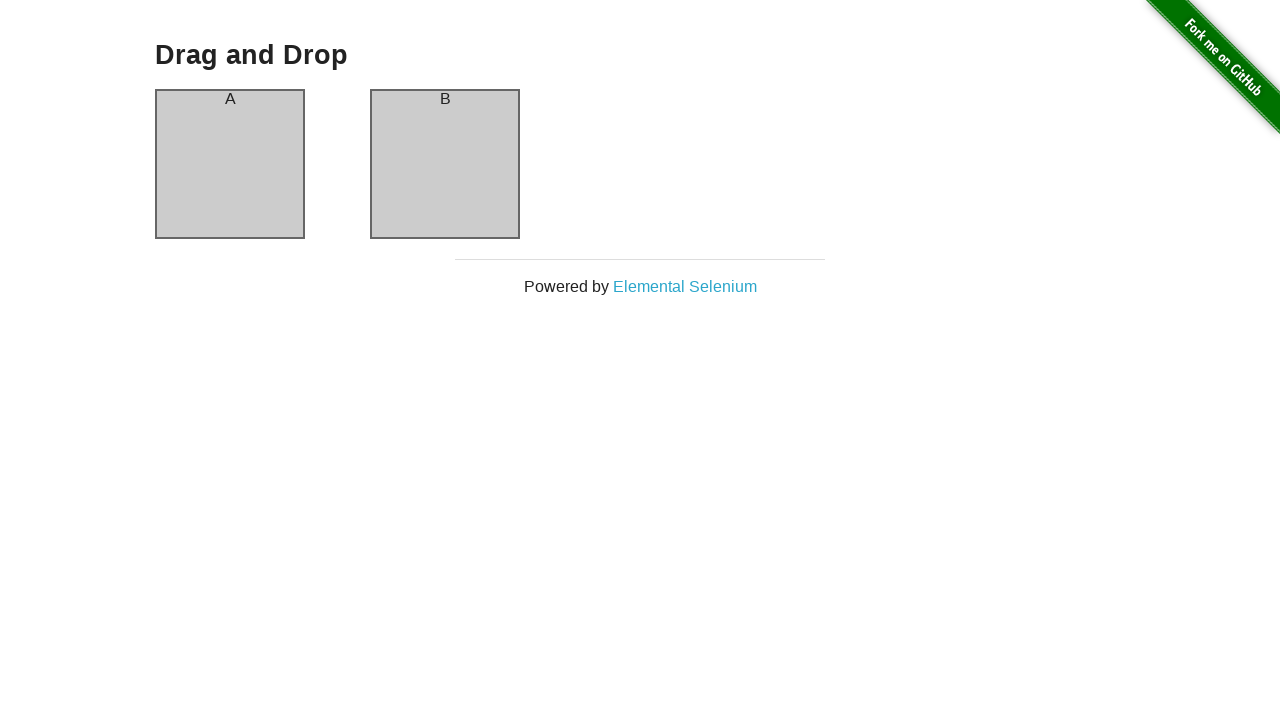

Dragged column A header to column B header at (445, 99)
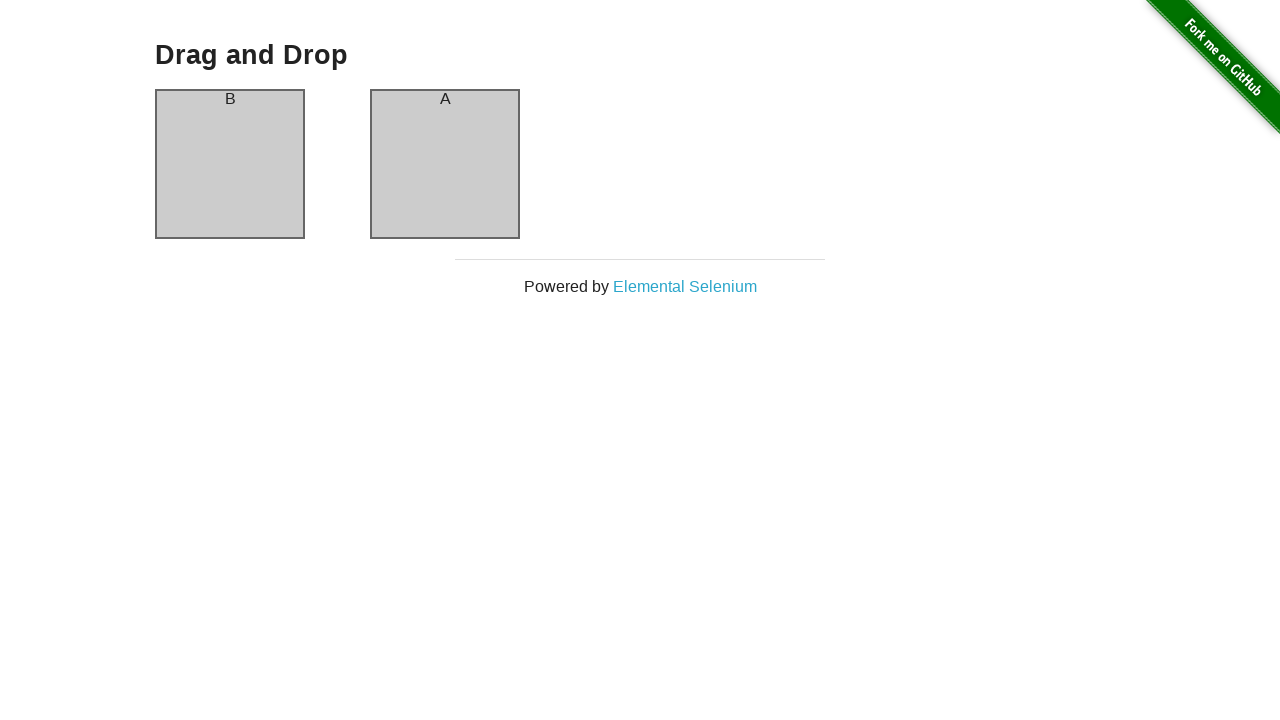

Verified columns have swapped - column A now contains 'B'
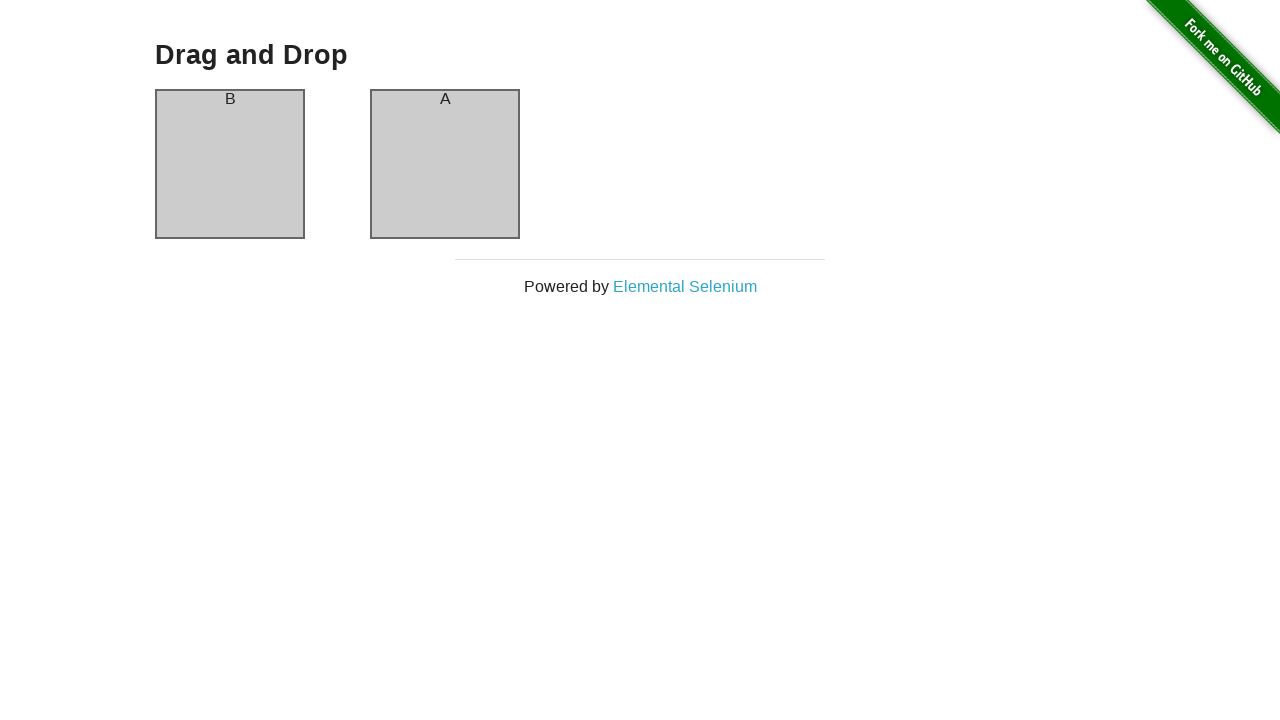

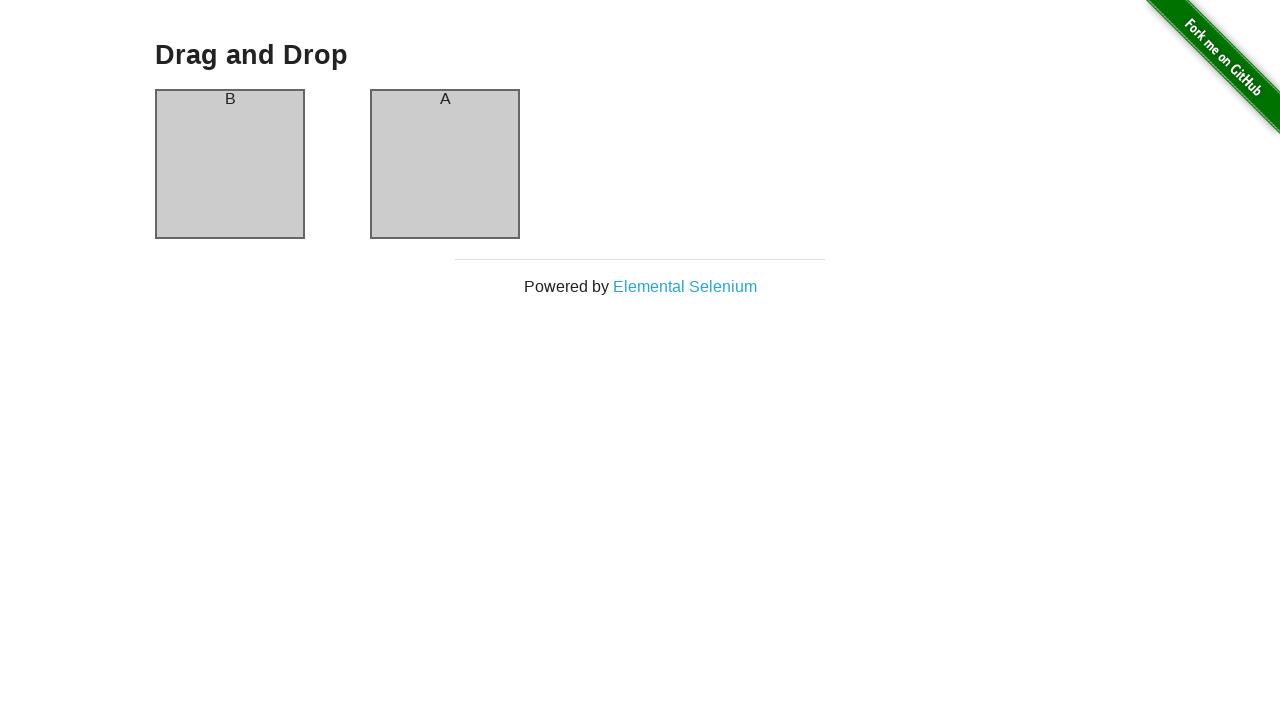